Demonstrates page scrolling and scrolling within a specific table element using JavaScript execution on an automation practice page.

Starting URL: https://rahulshettyacademy.com/AutomationPractice/

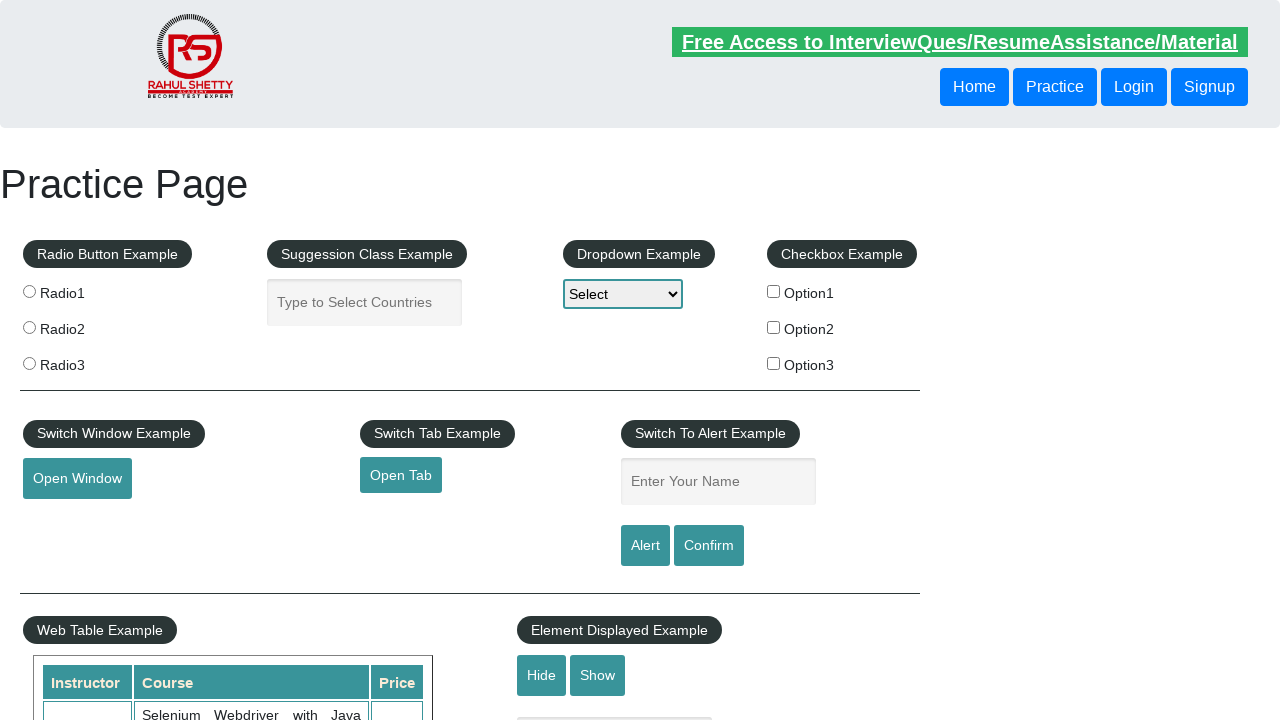

Scrolled page down by 500 pixels using JavaScript
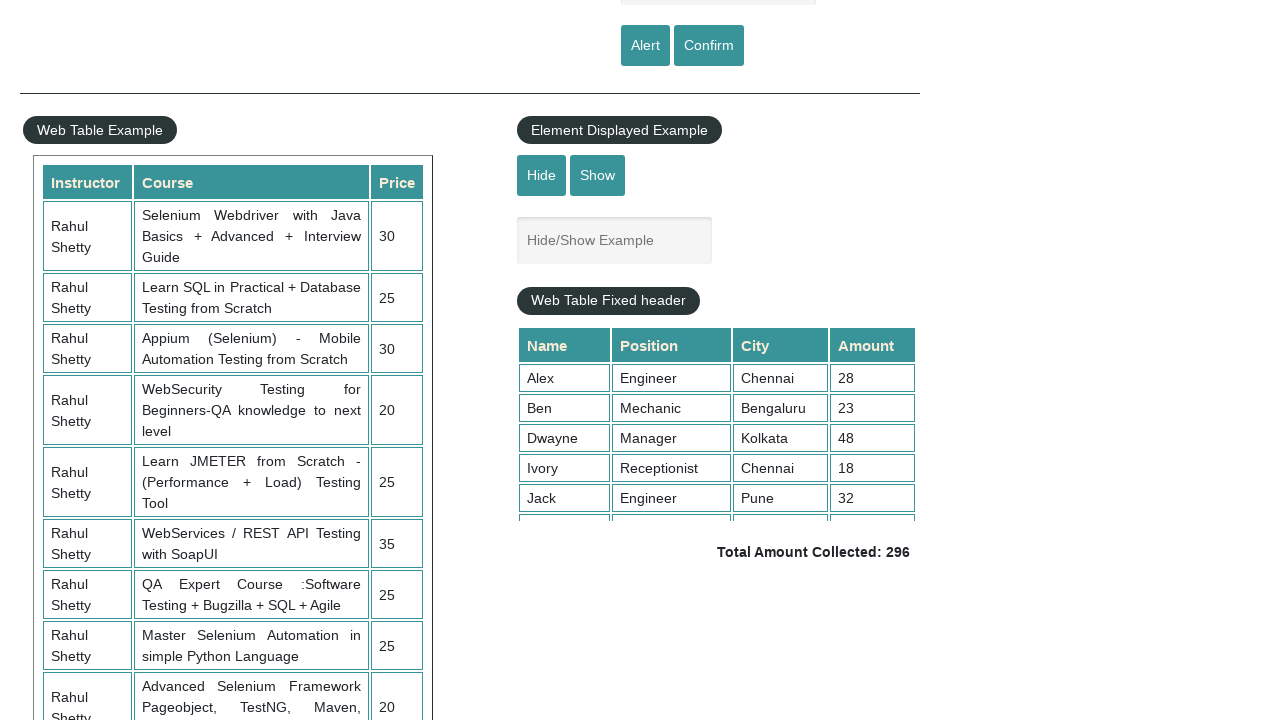

Waited 1000ms for page scroll to complete
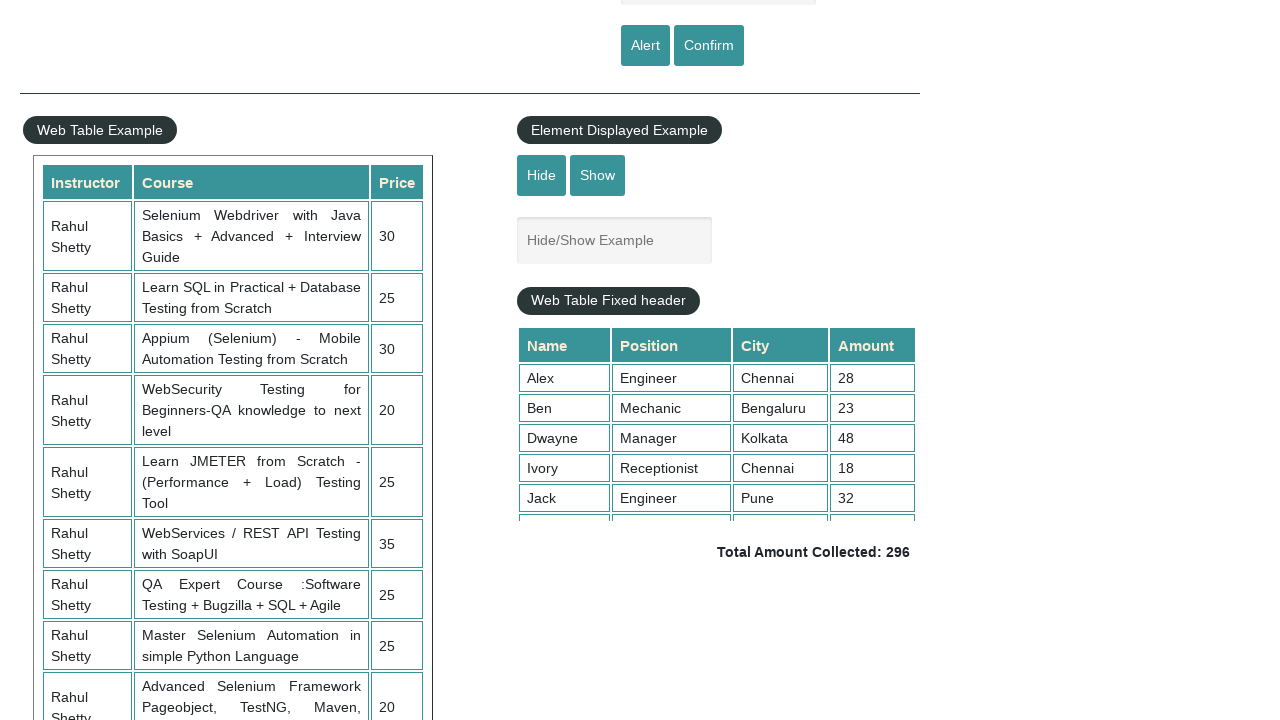

Scrolled table element with fixed header down to position 5000
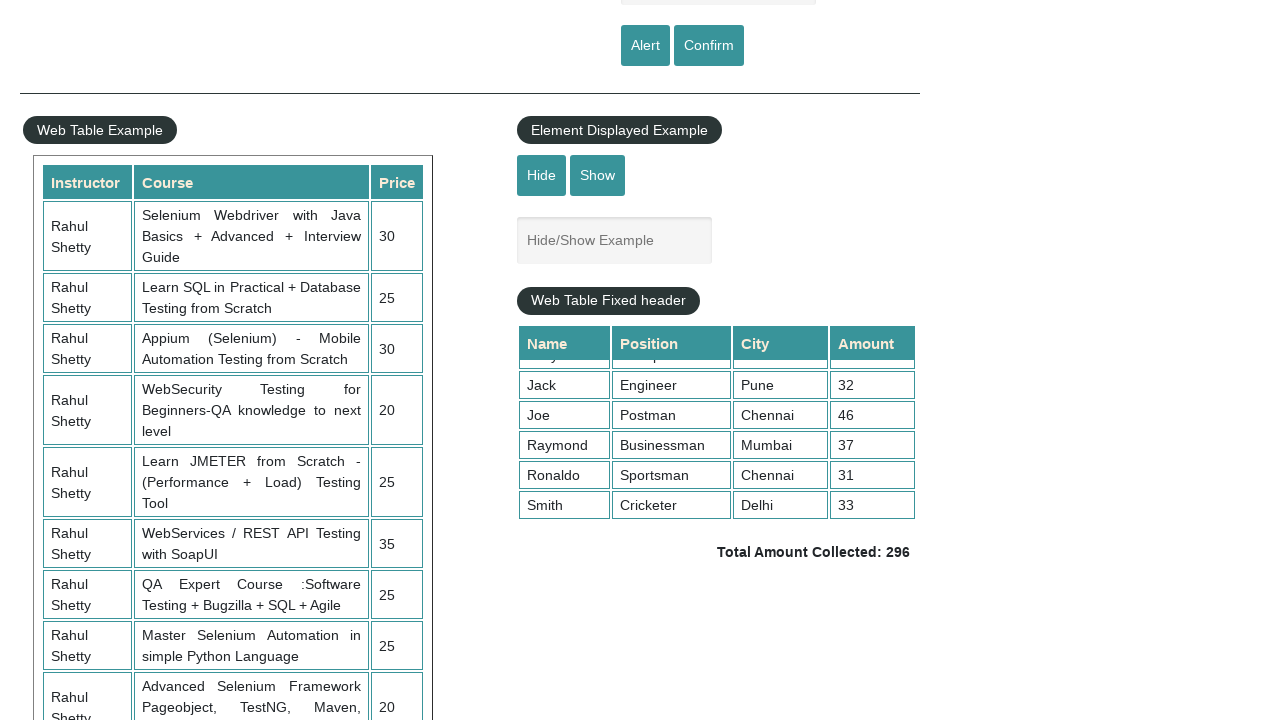

Waited 1000ms for table scroll to complete
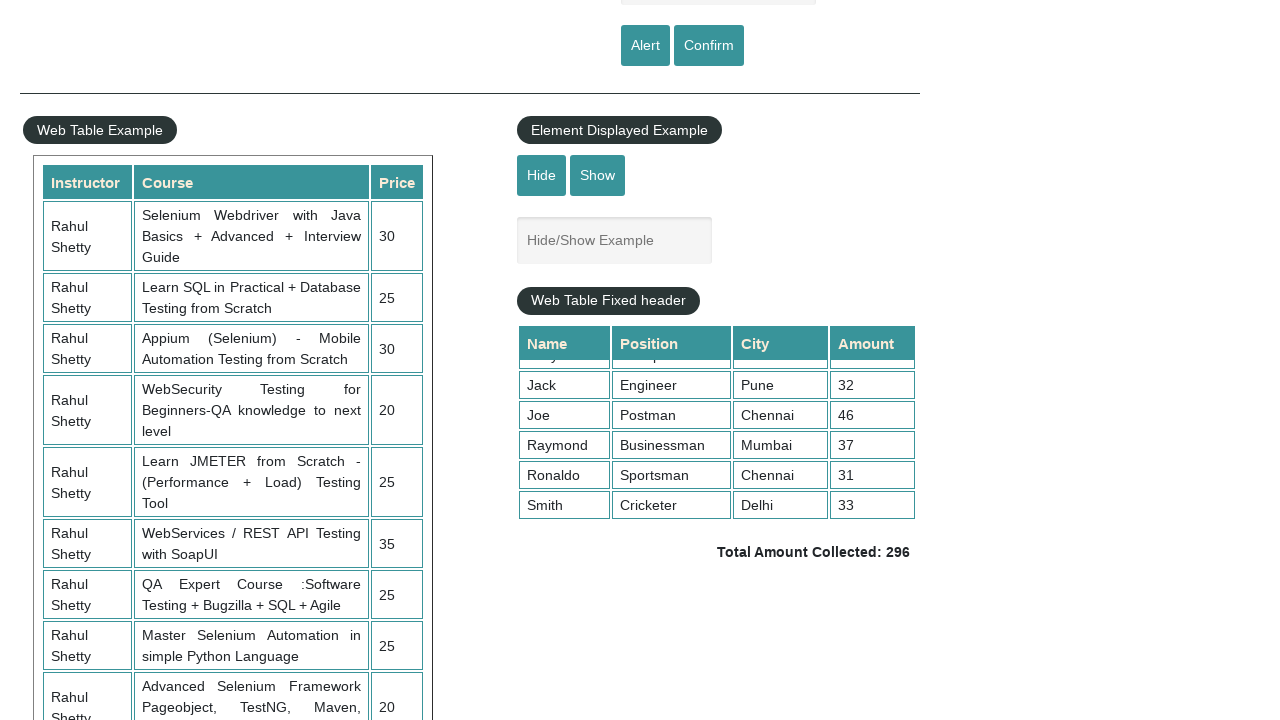

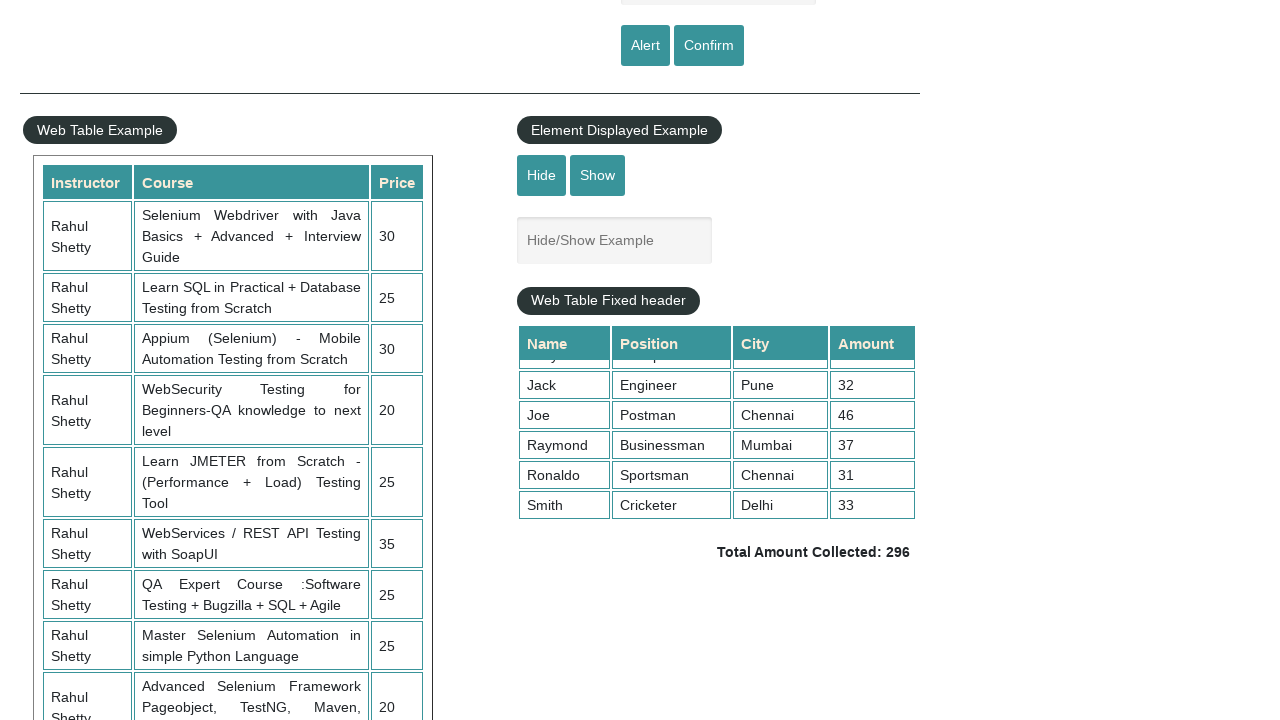